Tests an explicit wait scenario where the script waits for a price to change to $100, then clicks a book button, calculates a mathematical value based on displayed input, and submits the answer

Starting URL: http://suninjuly.github.io/explicit_wait2.html

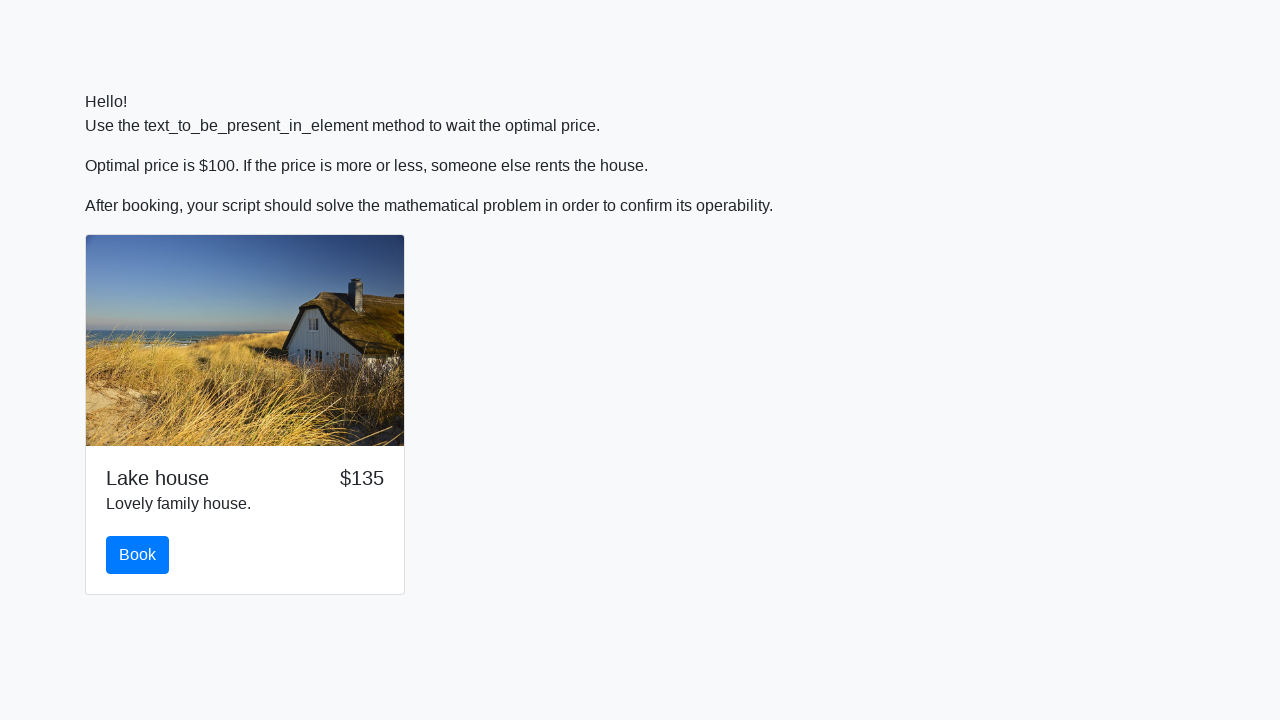

Waited for price to change to $100
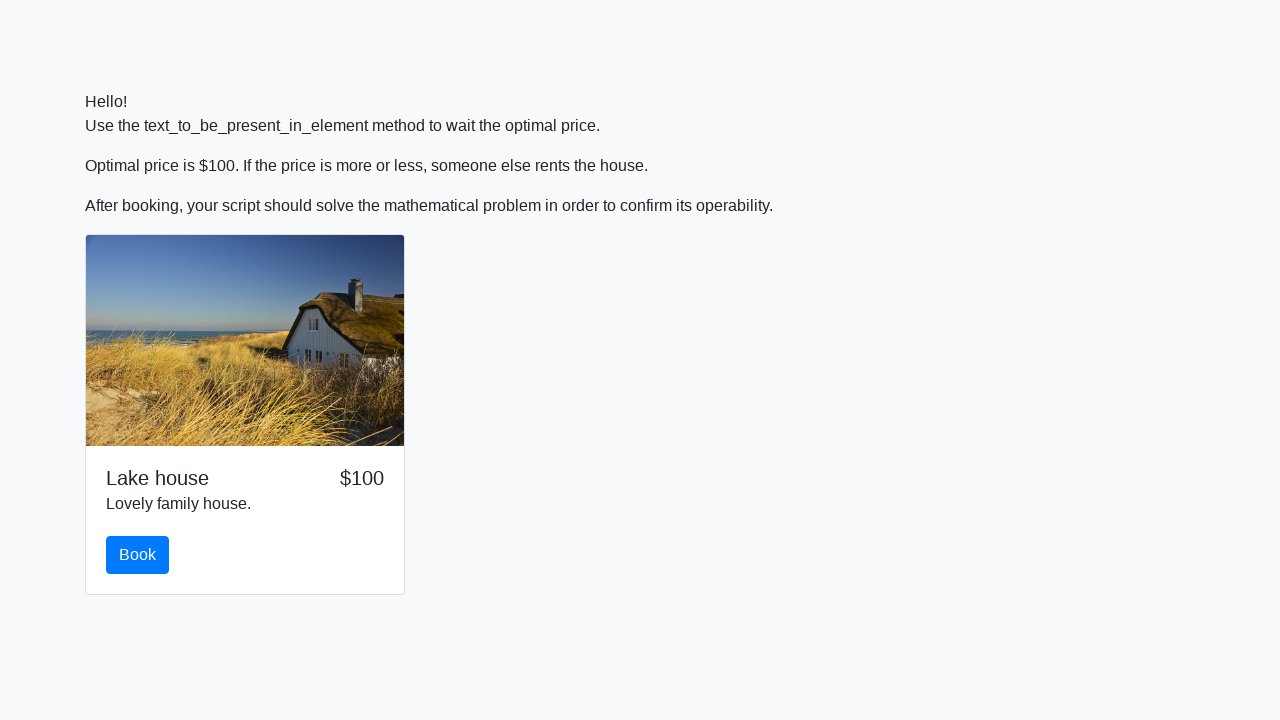

Clicked the book button at (138, 555) on #book
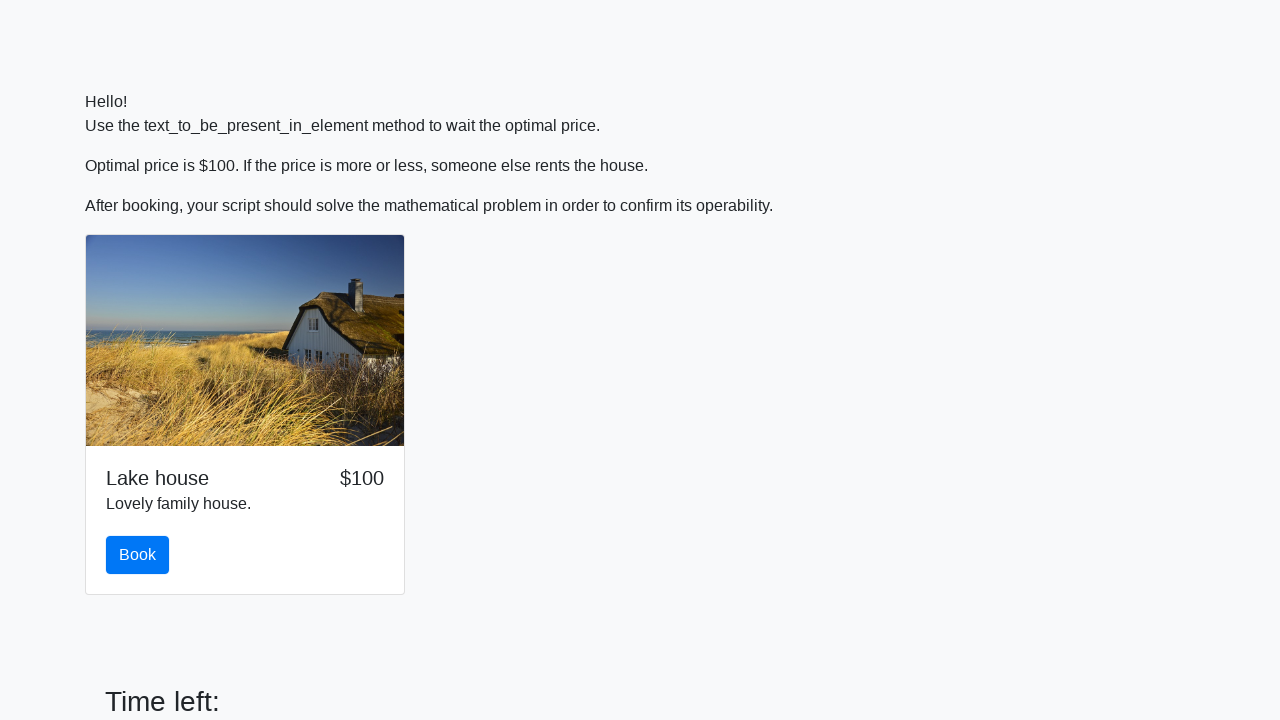

Retrieved input value: 26
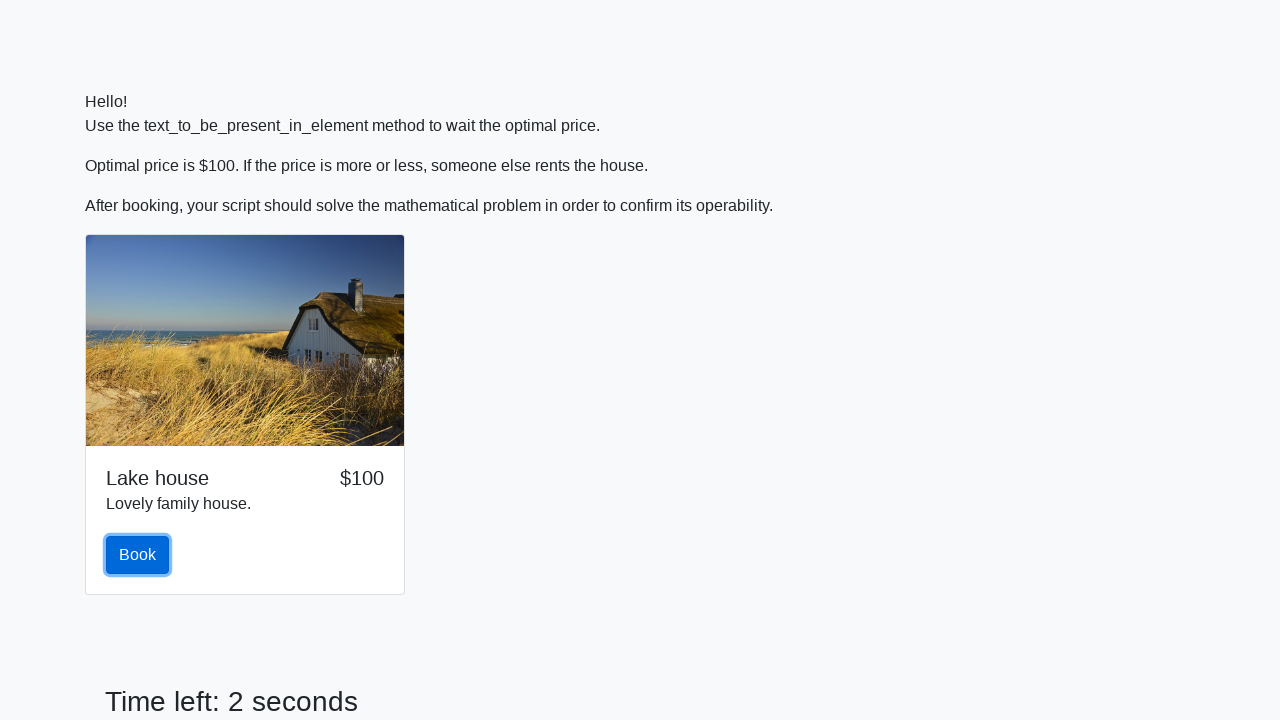

Calculated mathematical answer: 2.2138305327161727
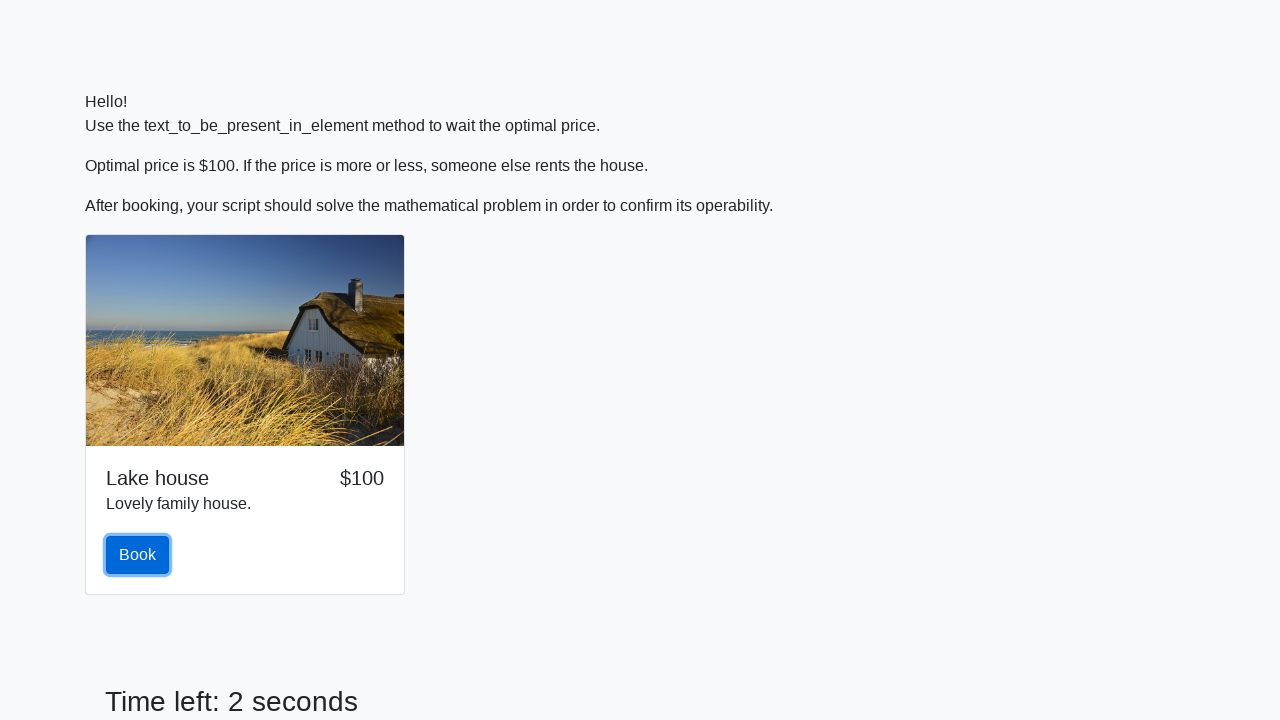

Filled answer field with calculated value: 2.2138305327161727 on #answer
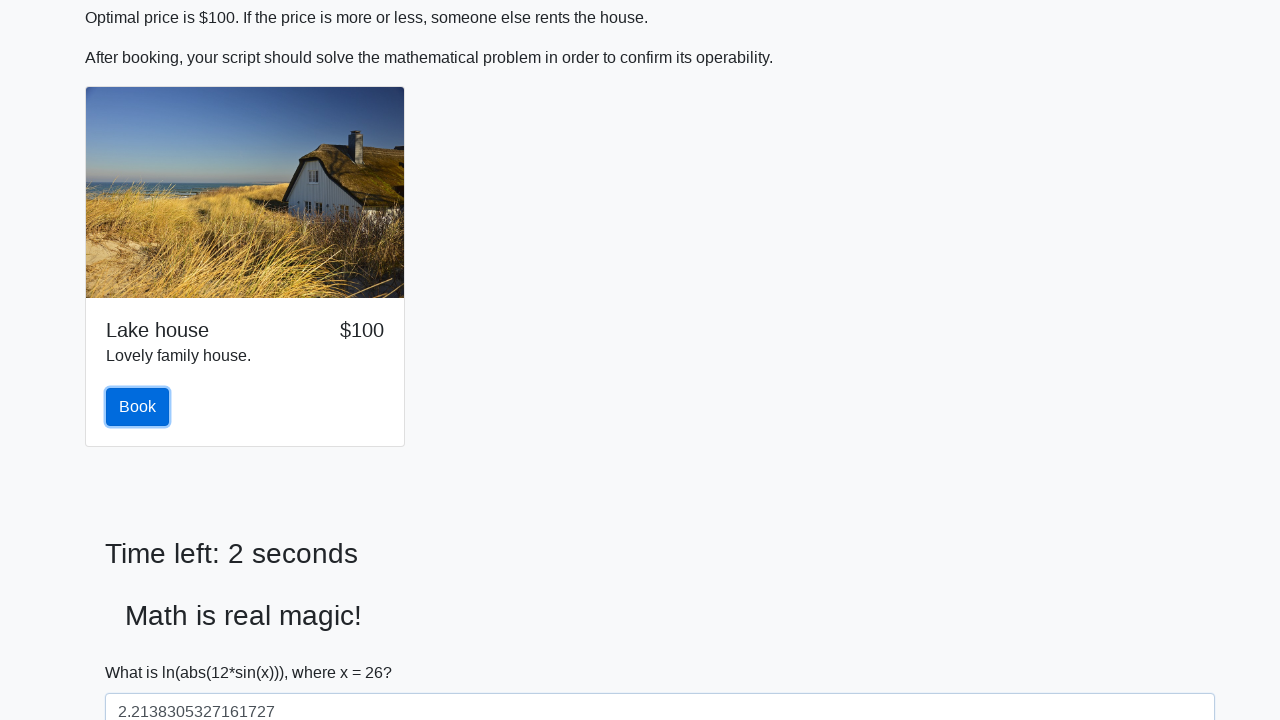

Clicked solve button to submit answer at (143, 651) on #solve
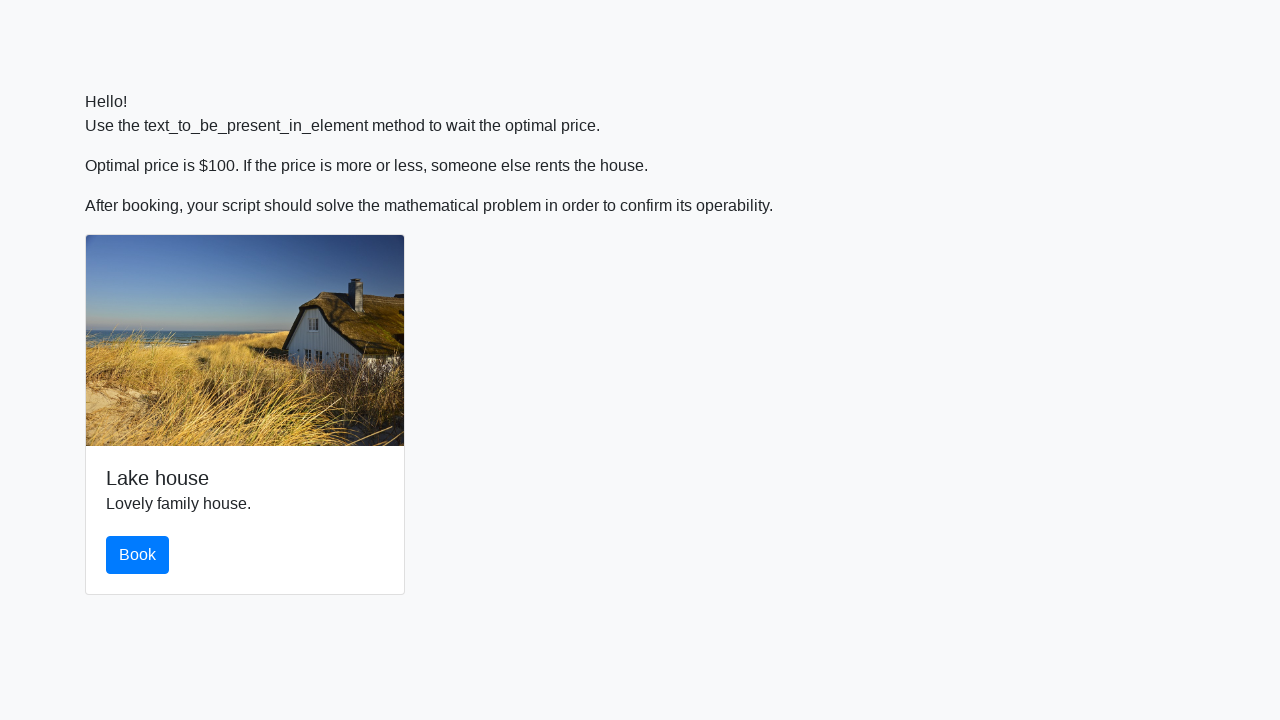

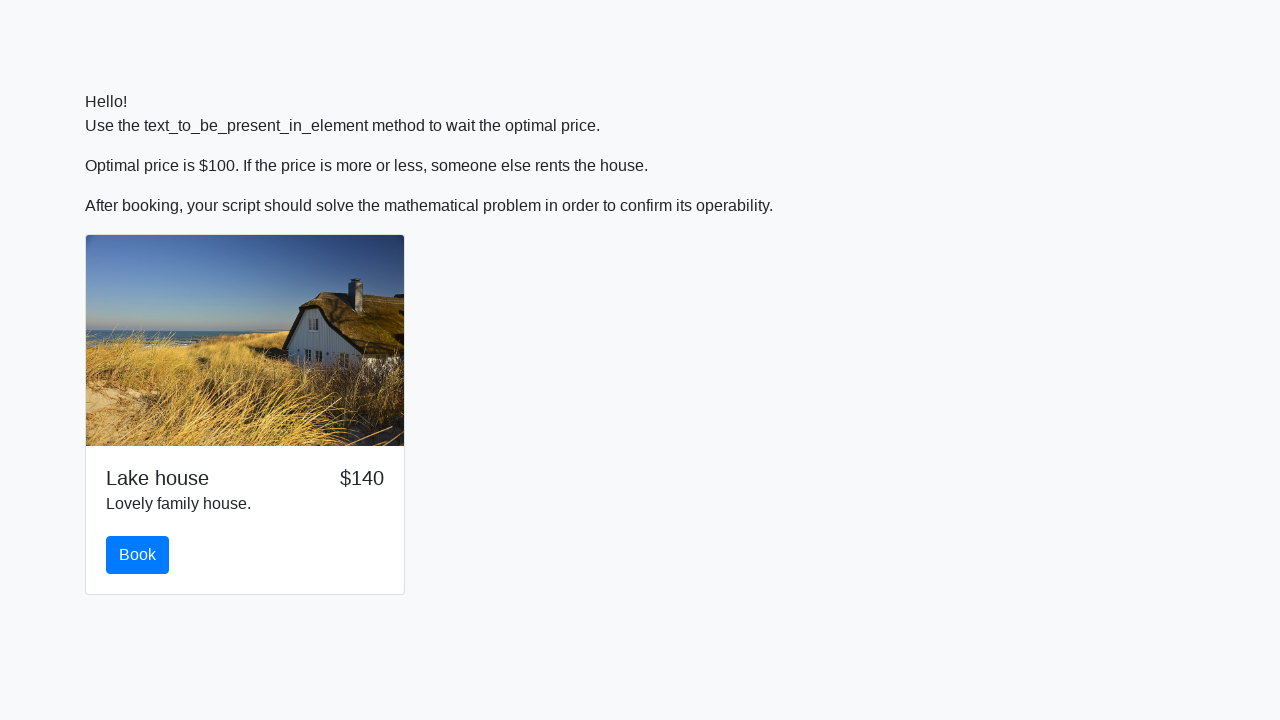